Tests login error message validation by entering incorrect credentials and verifying the error message displayed

Starting URL: https://login1.nextbasecrm.com/

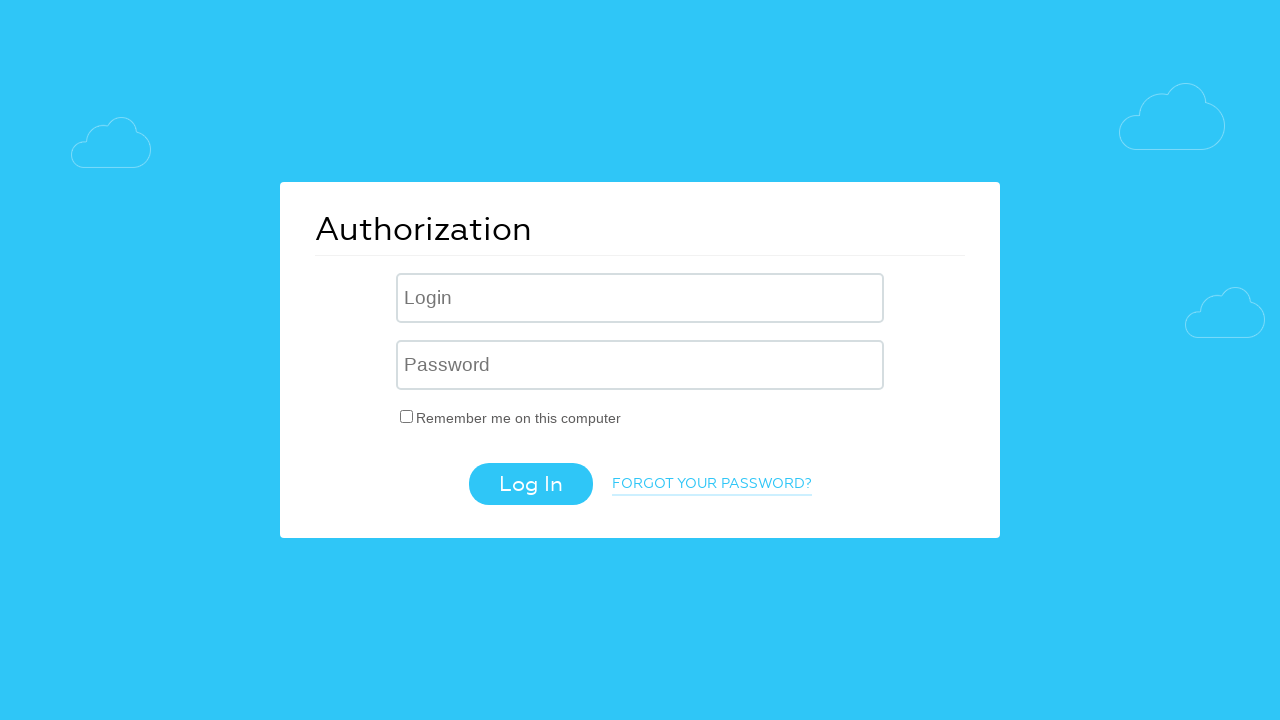

Navigated to login page
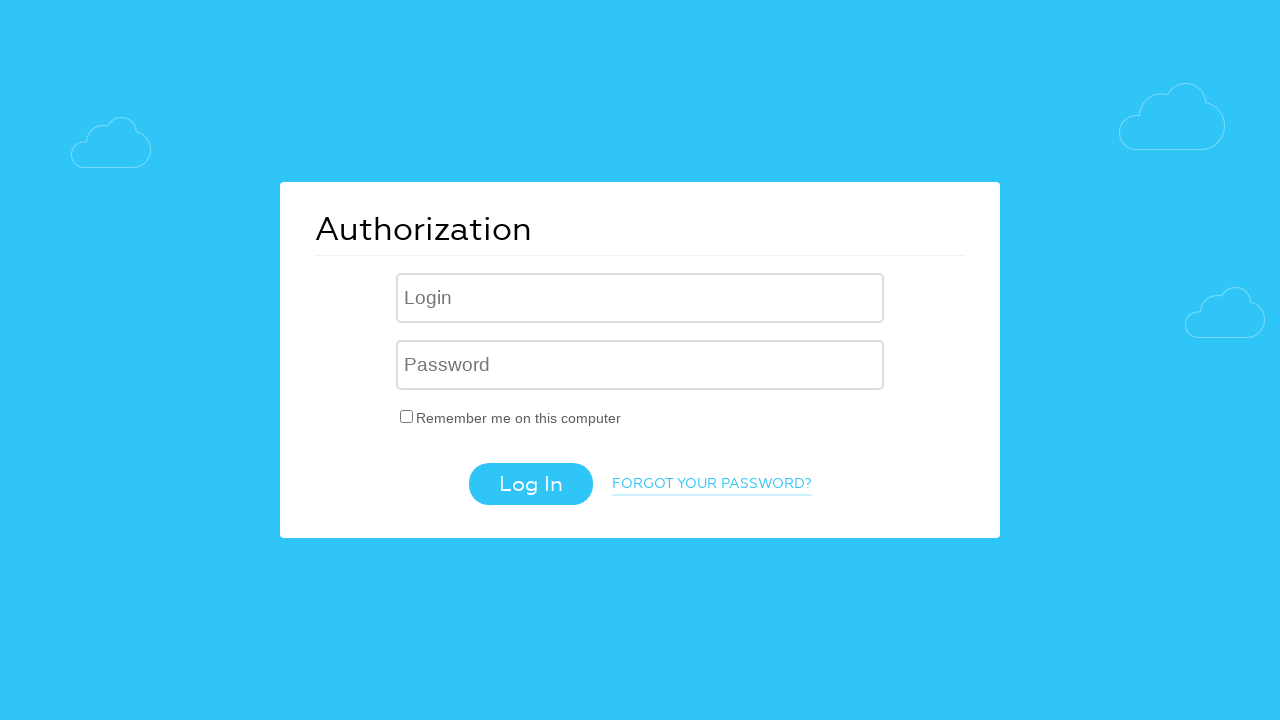

Filled username field with 'incorrectLogin' on .login-inp
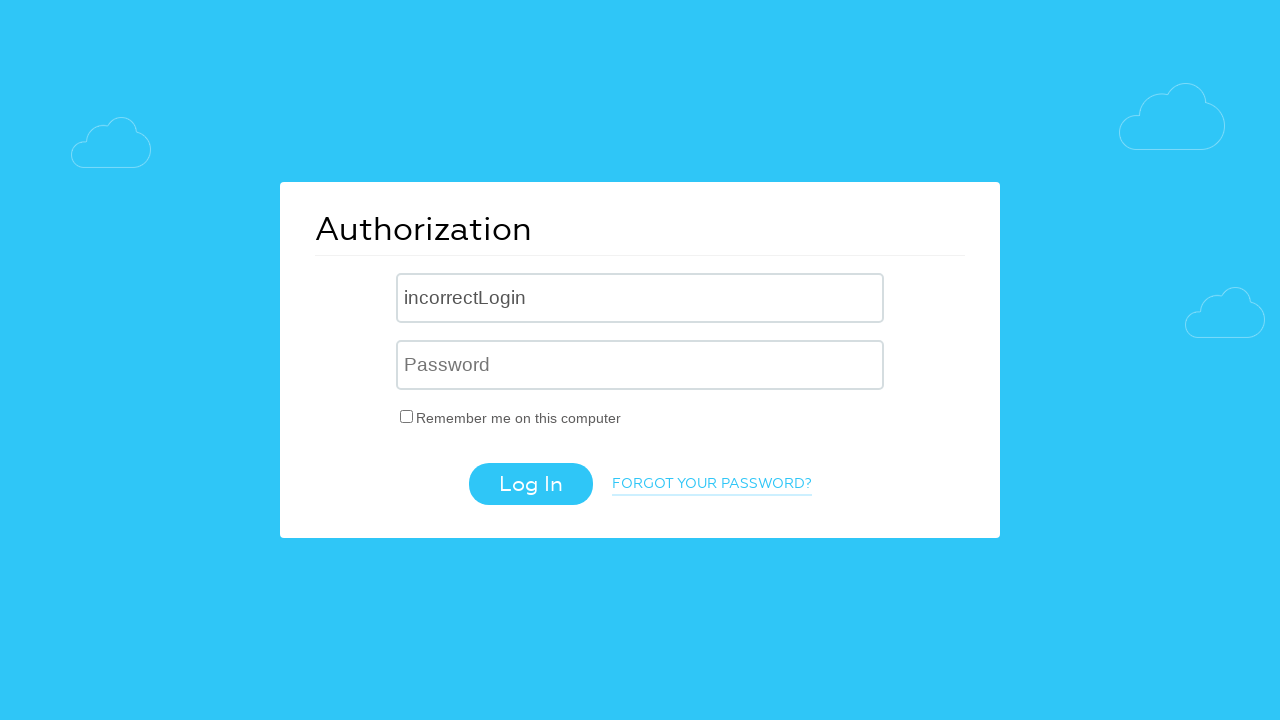

Filled password field with 'incorrectPassword' on input[name='USER_PASSWORD']
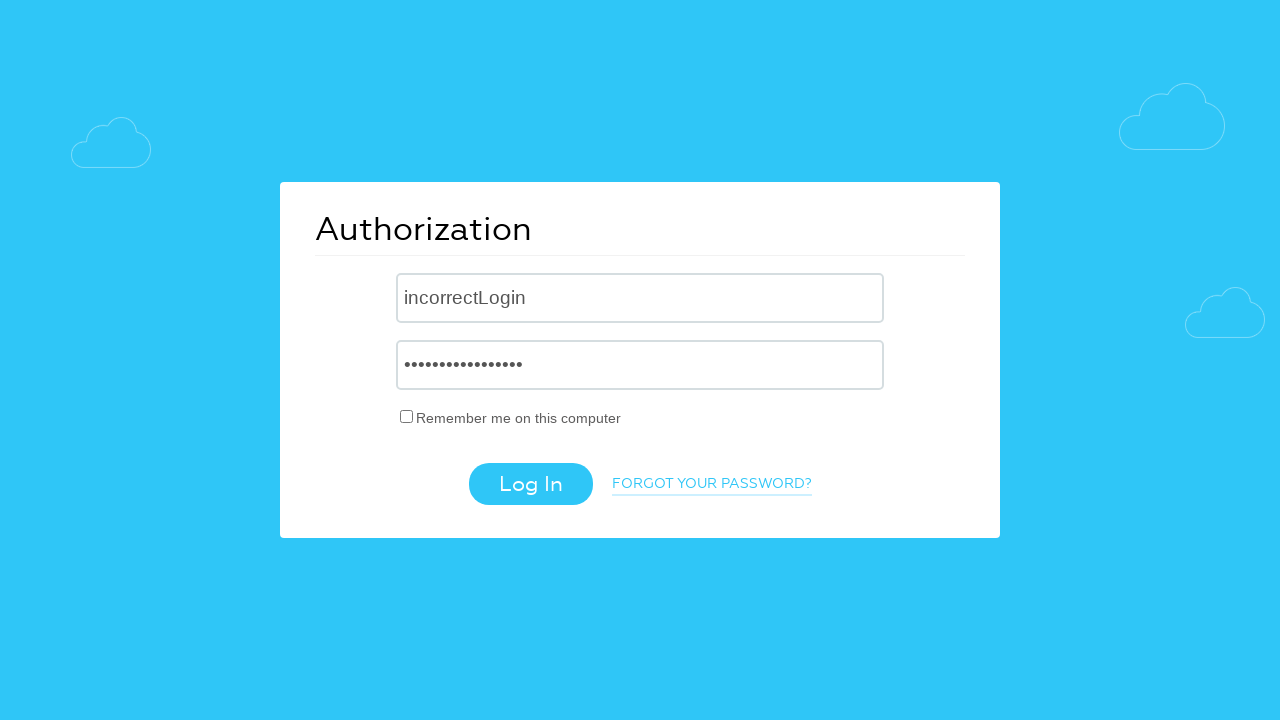

Clicked login button at (530, 484) on .login-btn
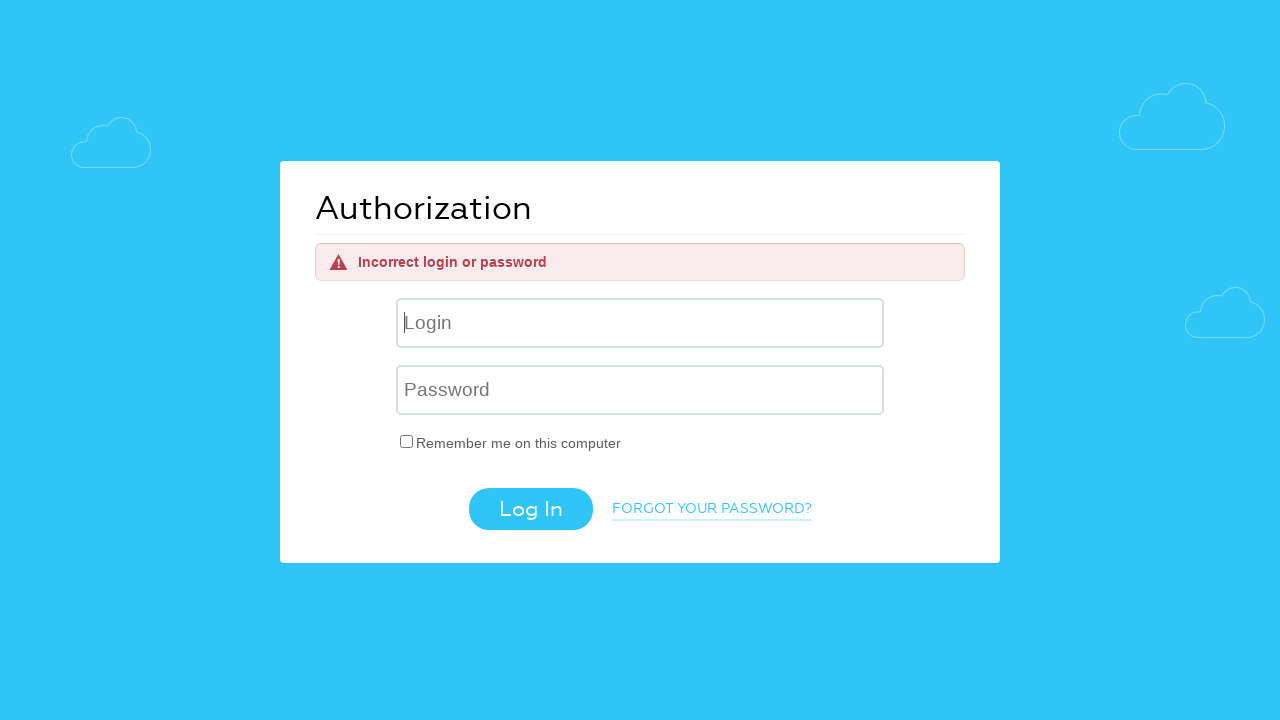

Error message appeared on screen
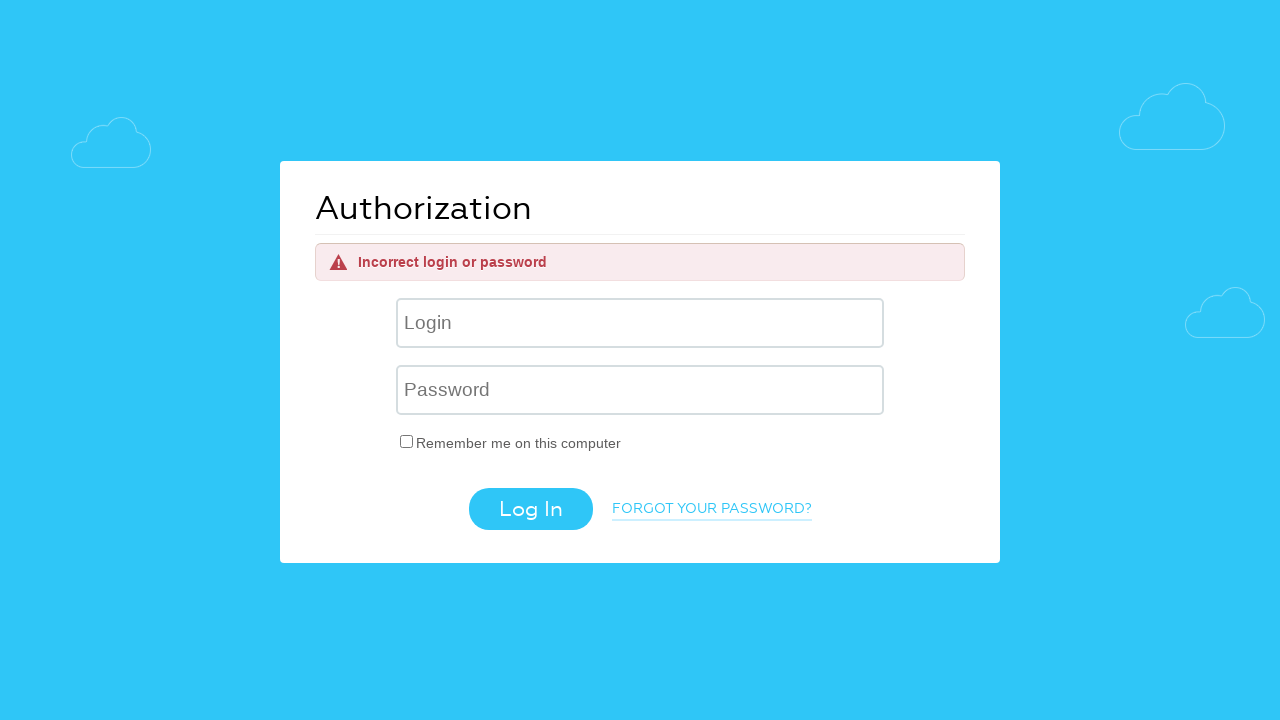

Retrieved error message text: 'Incorrect login or password'
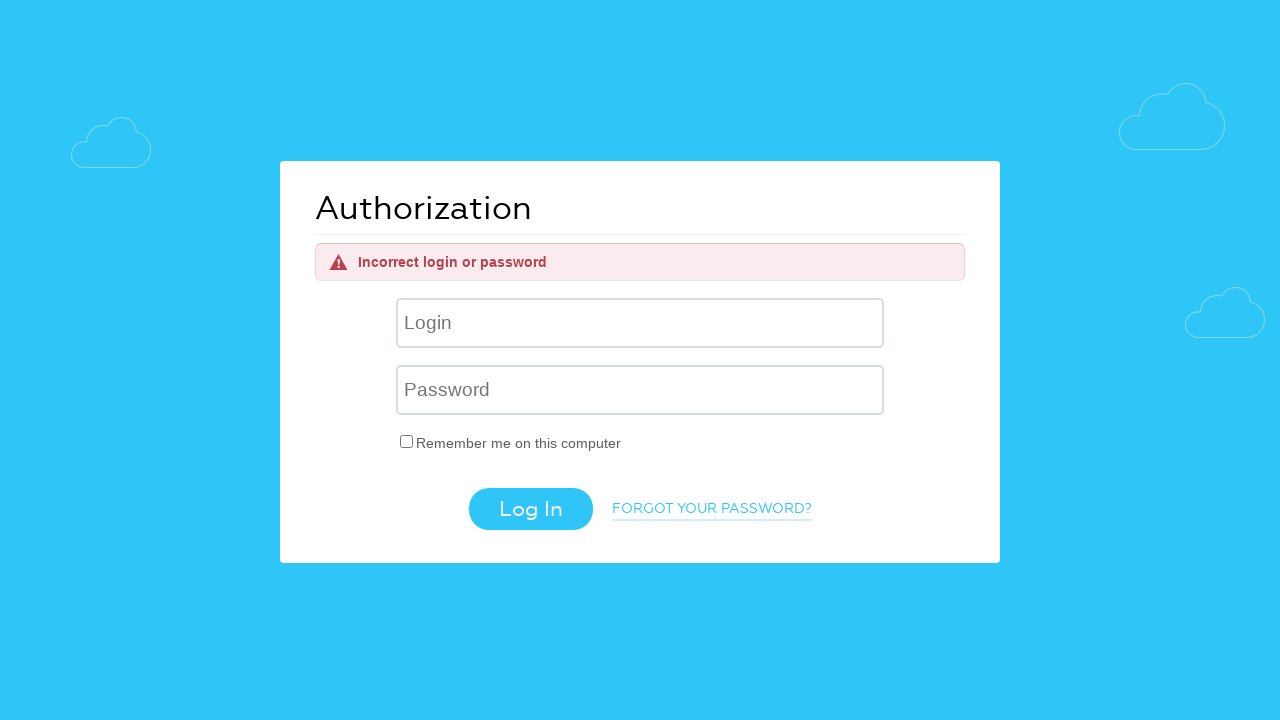

Verified error message matches expected text 'Incorrect login or password'
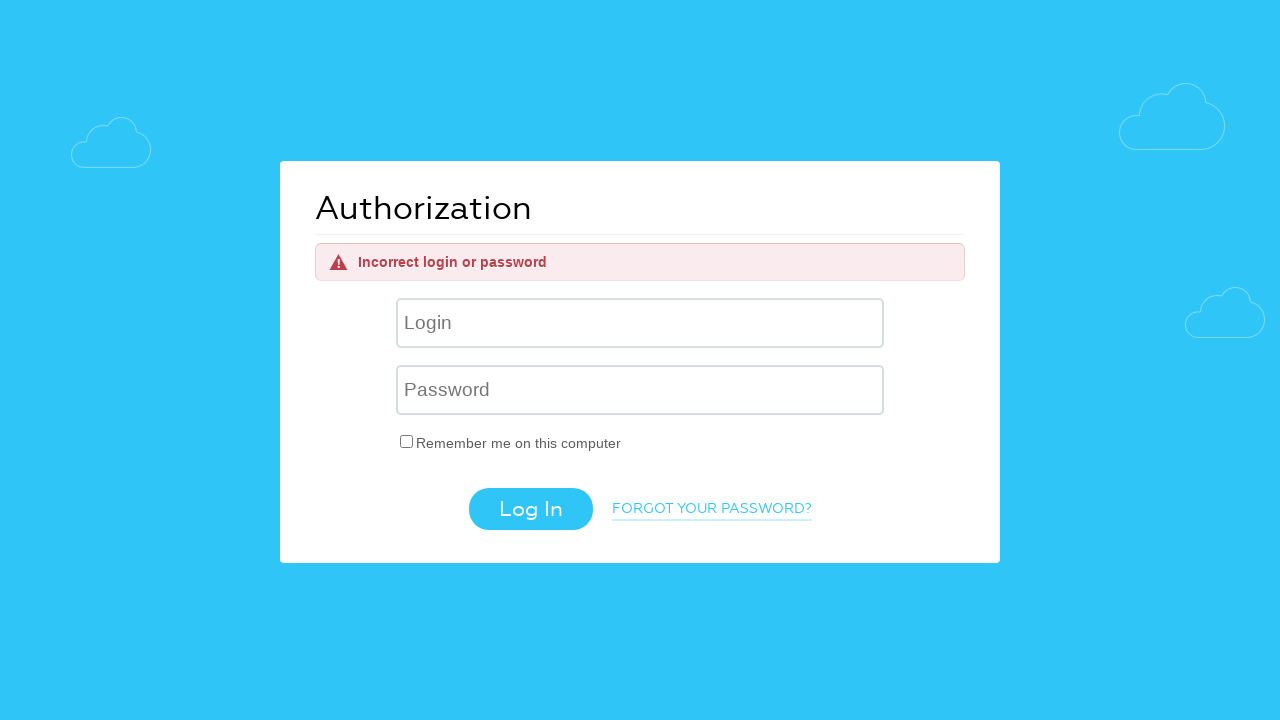

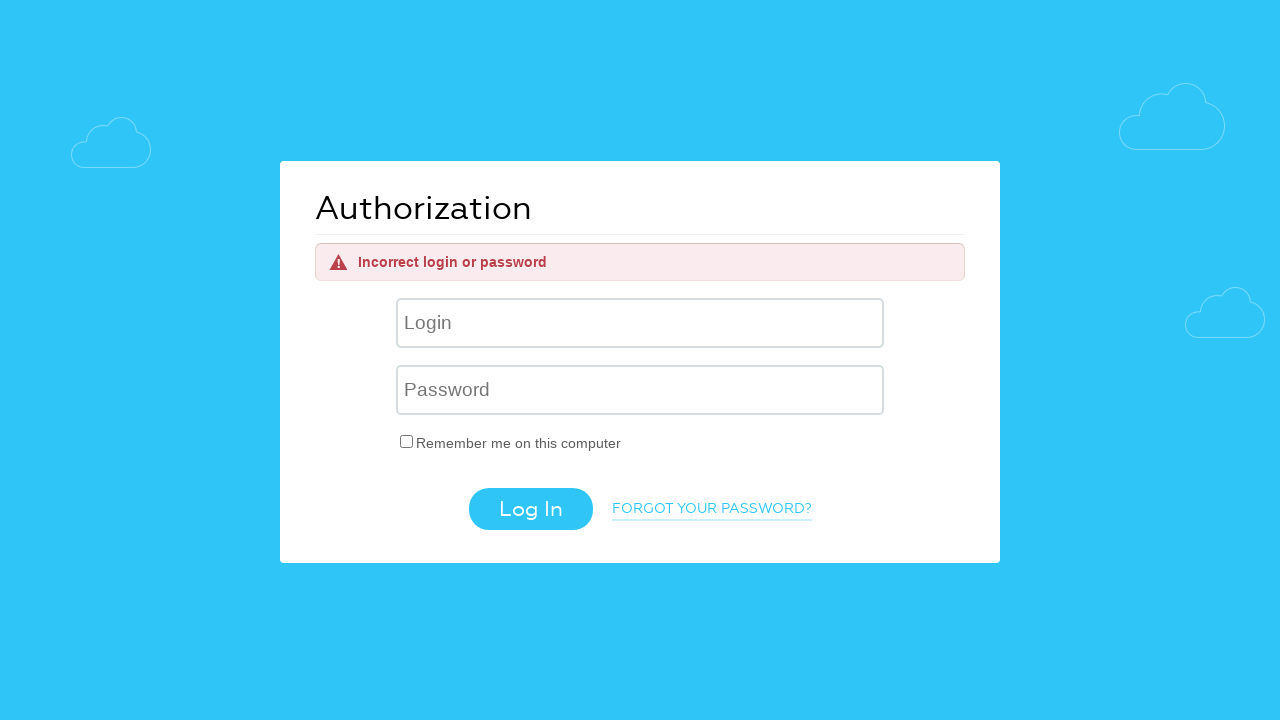